Tests right-clicking a button and verifying the success message

Starting URL: https://demoqa.com/buttons

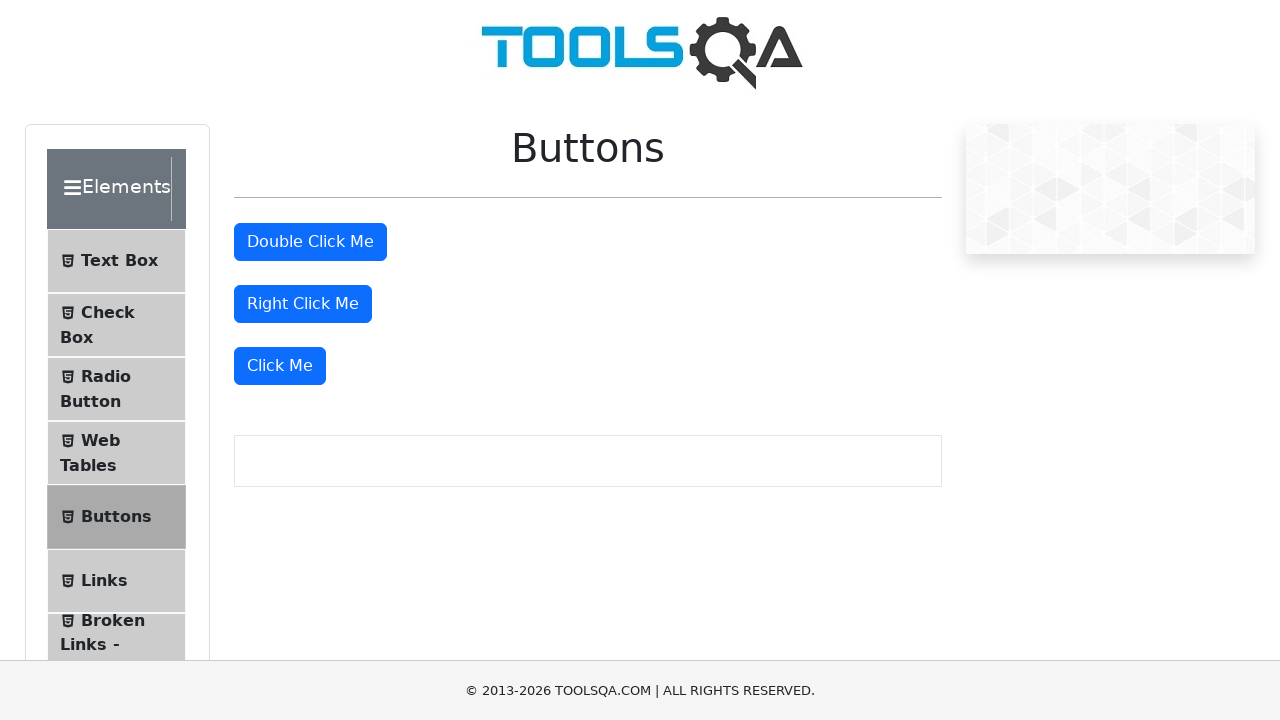

Scrolled right-click button into view
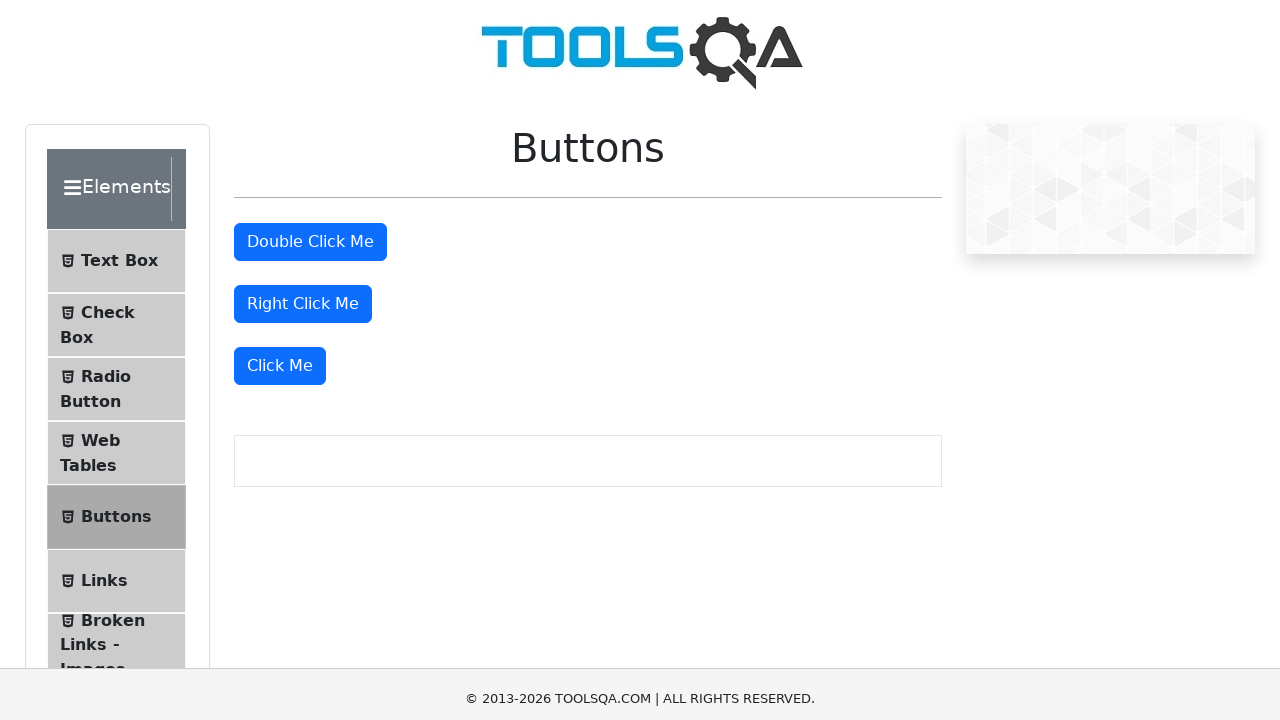

Right-clicked the button at (303, 19) on #rightClickBtn
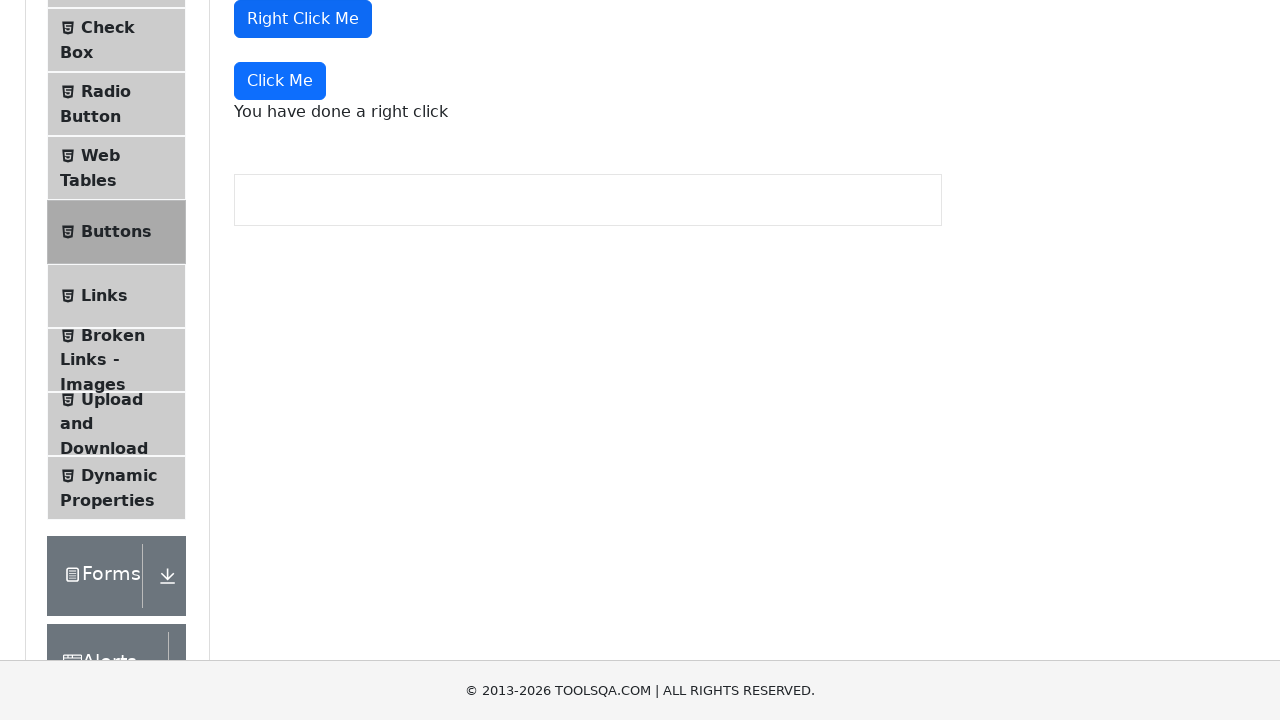

Verified success message appeared after right-click
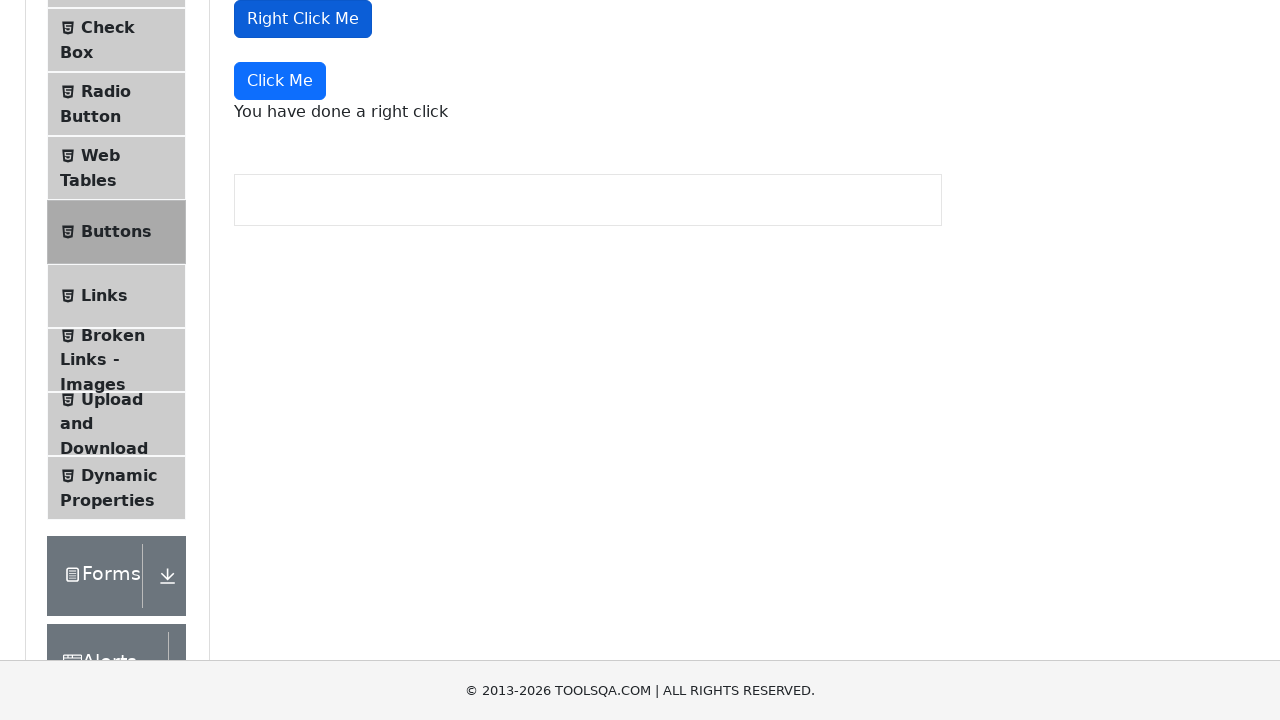

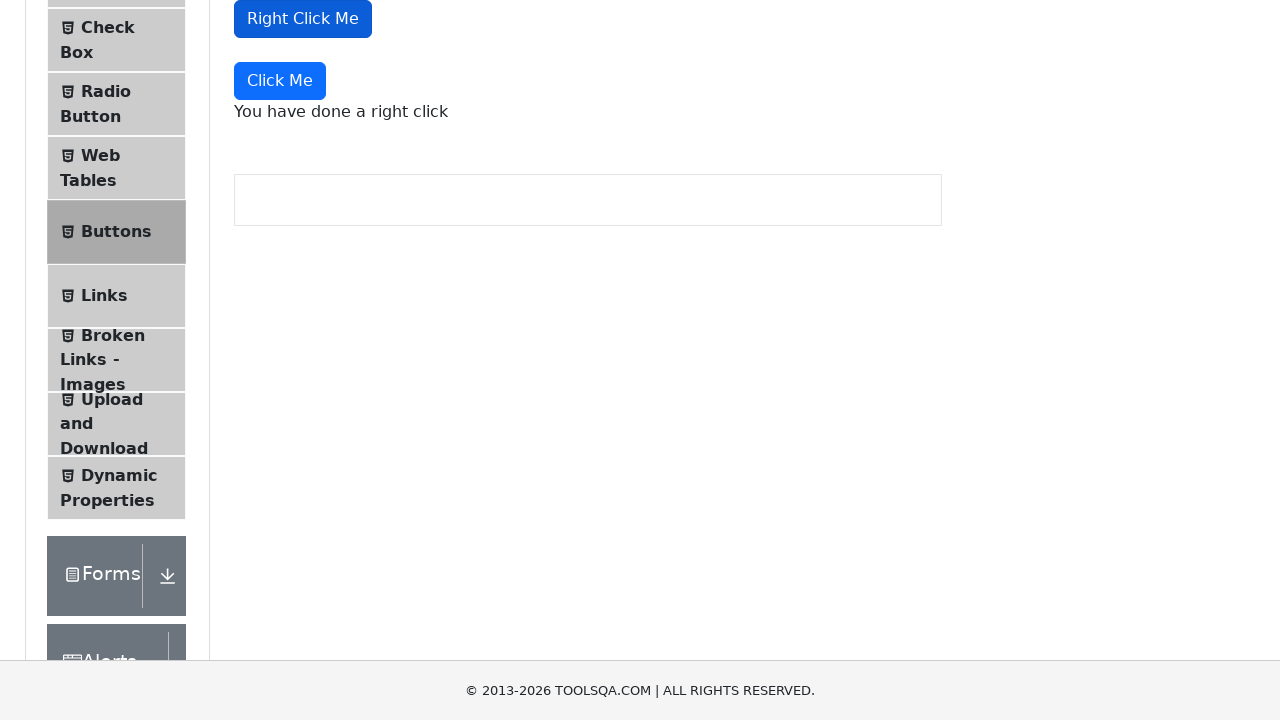